Tests JavaScript prompt alert functionality by clicking the prompt button, entering text into the alert, and accepting it

Starting URL: https://the-internet.herokuapp.com/javascript_alerts

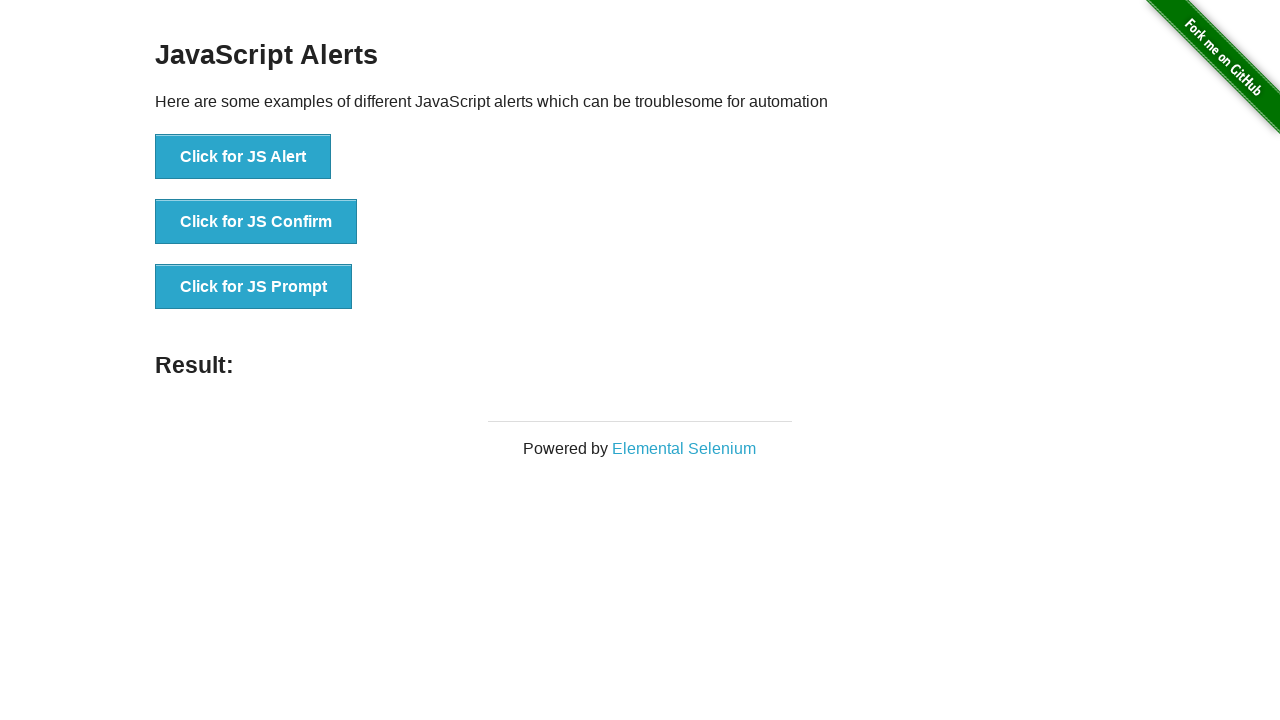

Clicked the JS Prompt button at (254, 287) on xpath=//button[text()='Click for JS Prompt']
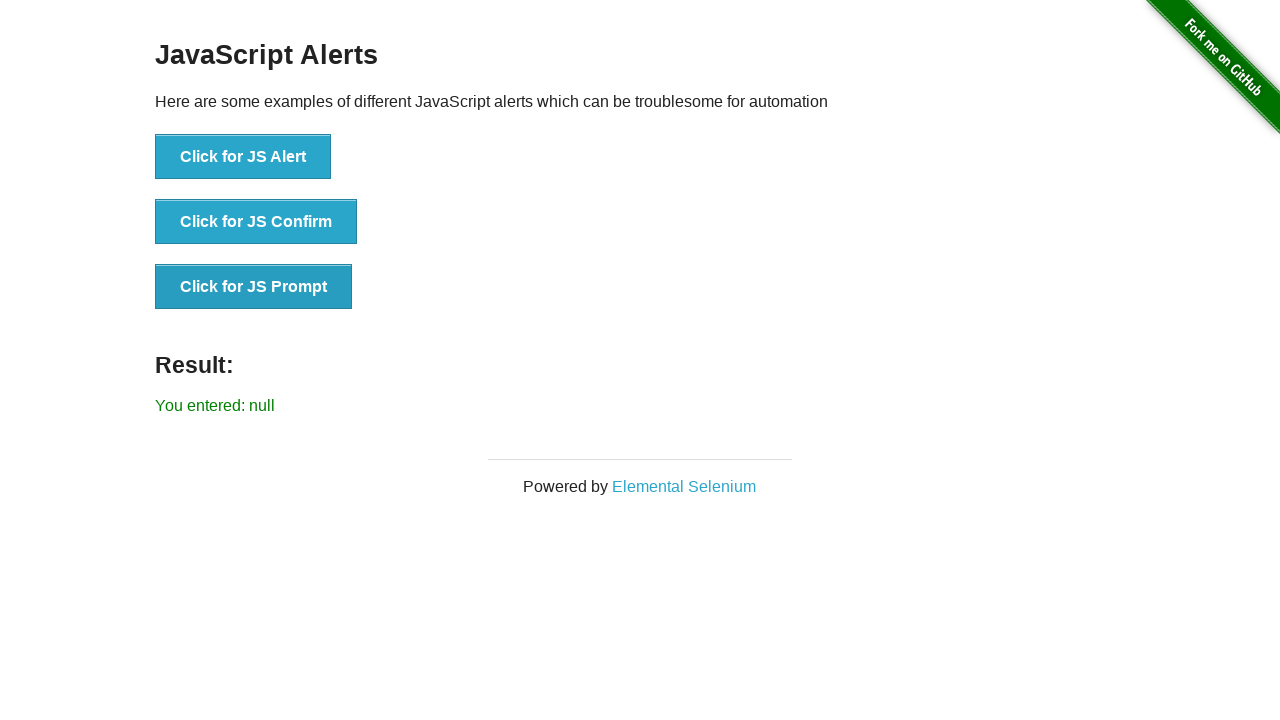

Set up dialog handler to accept prompt with text 'I am Rumman'
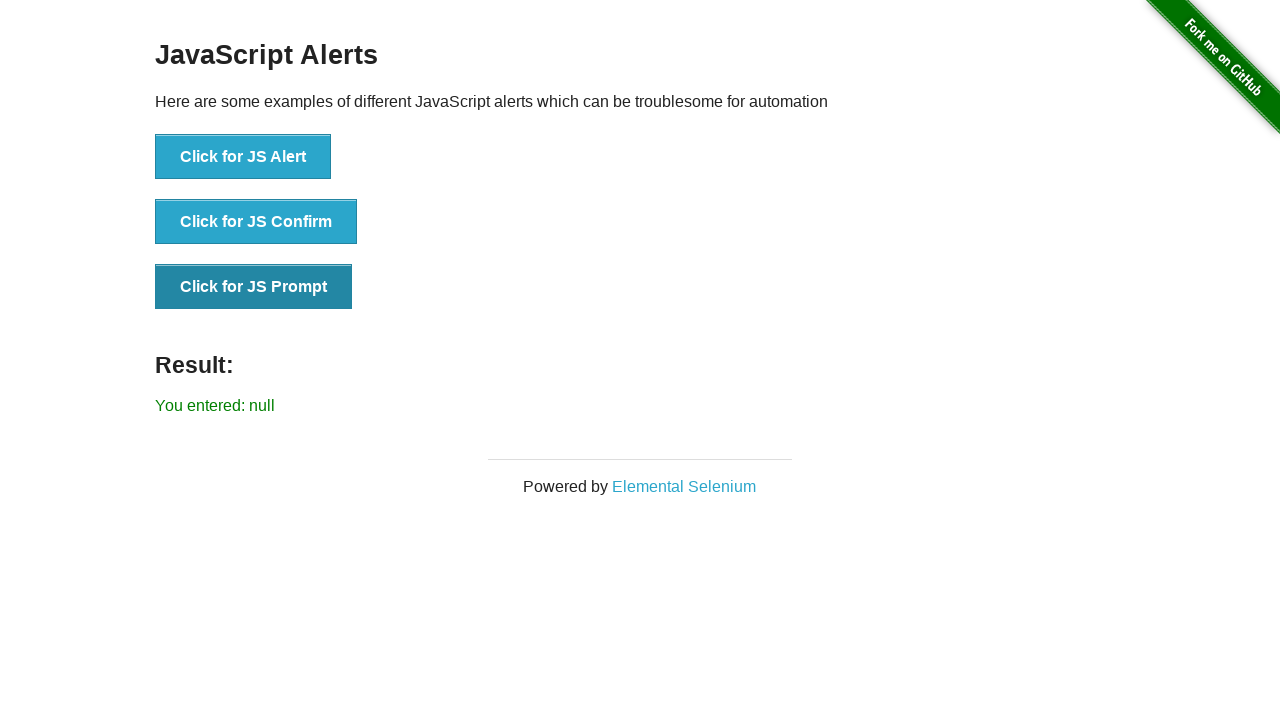

Clicked the JS Prompt button again to trigger dialog at (254, 287) on xpath=//button[text()='Click for JS Prompt']
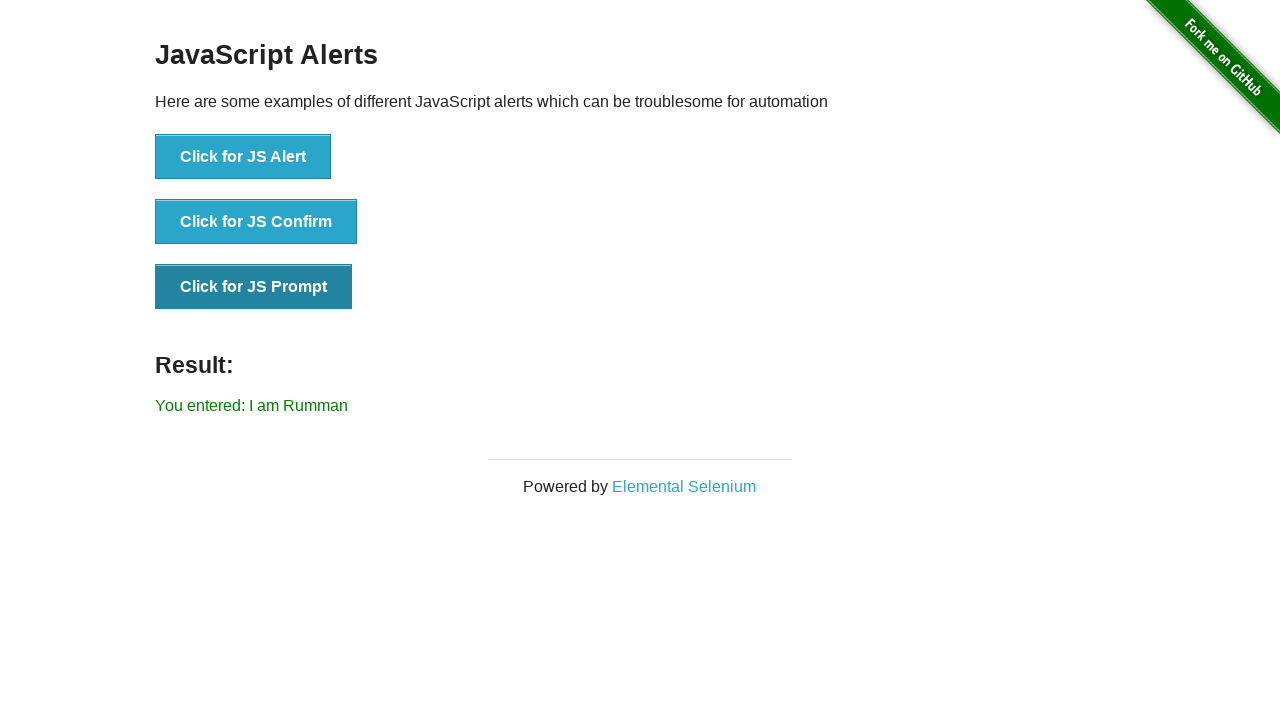

Result element loaded after accepting prompt
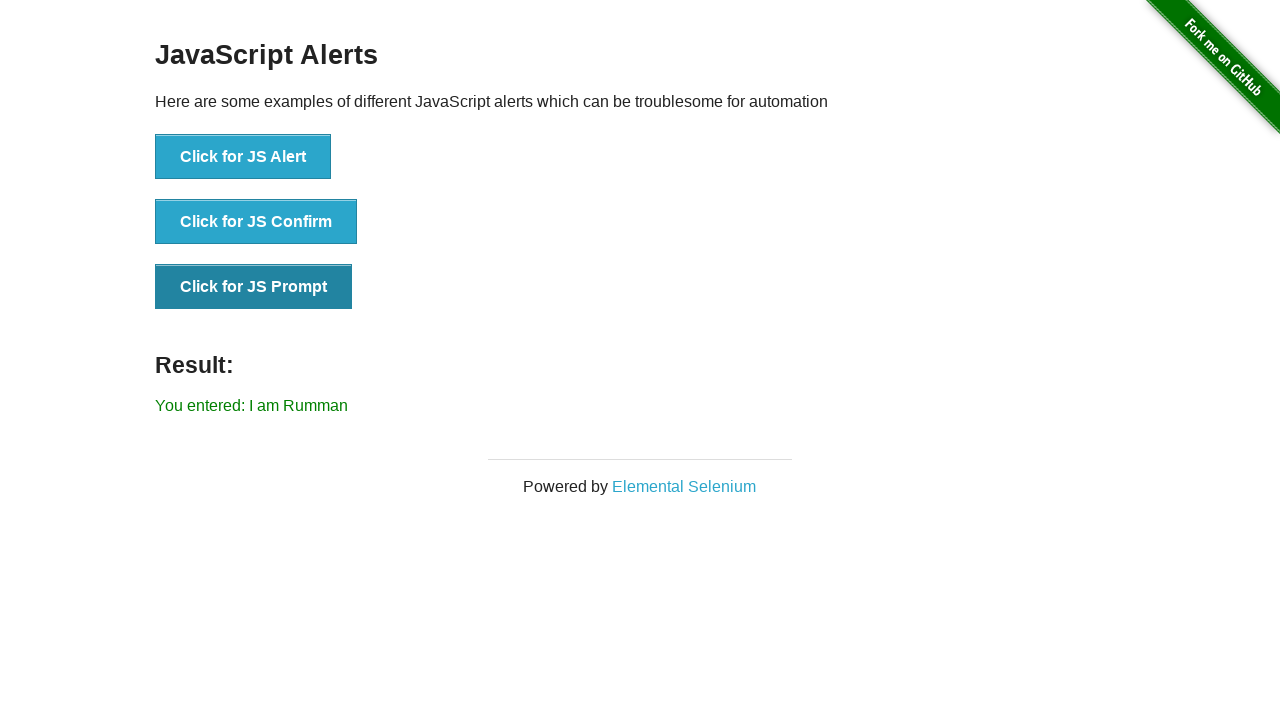

Retrieved result text: You entered: I am Rumman
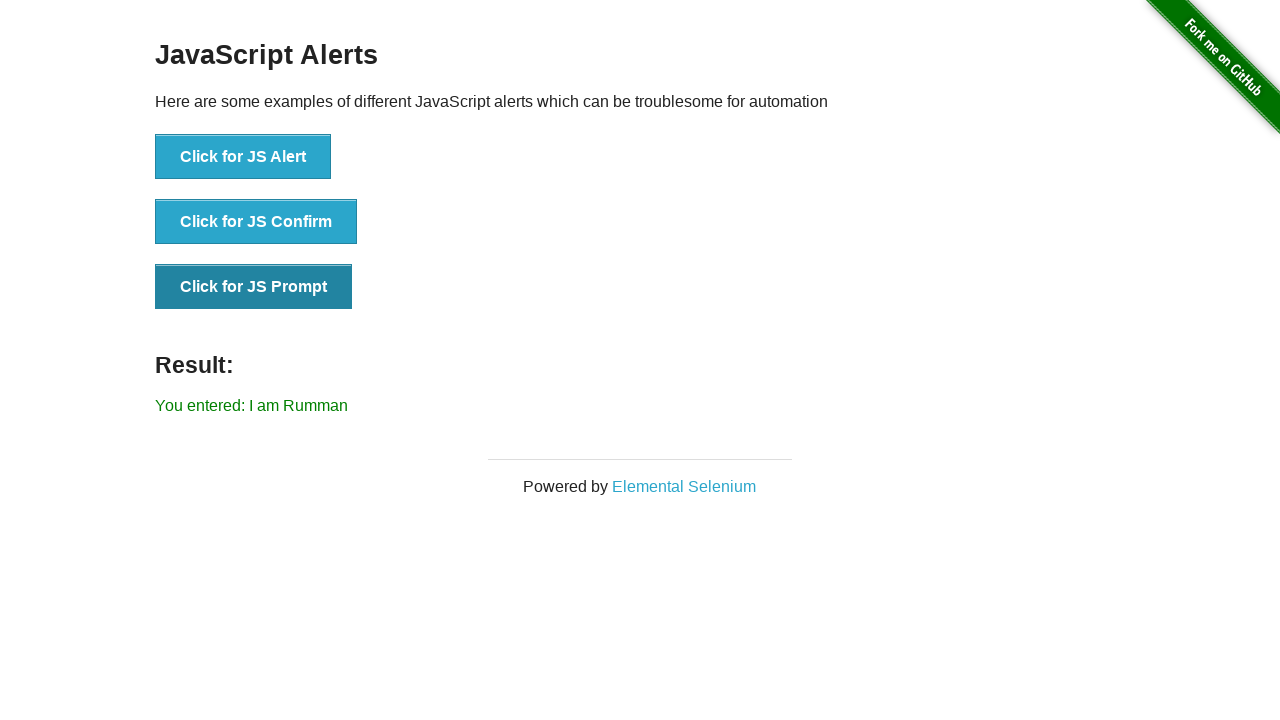

Printed result text to console
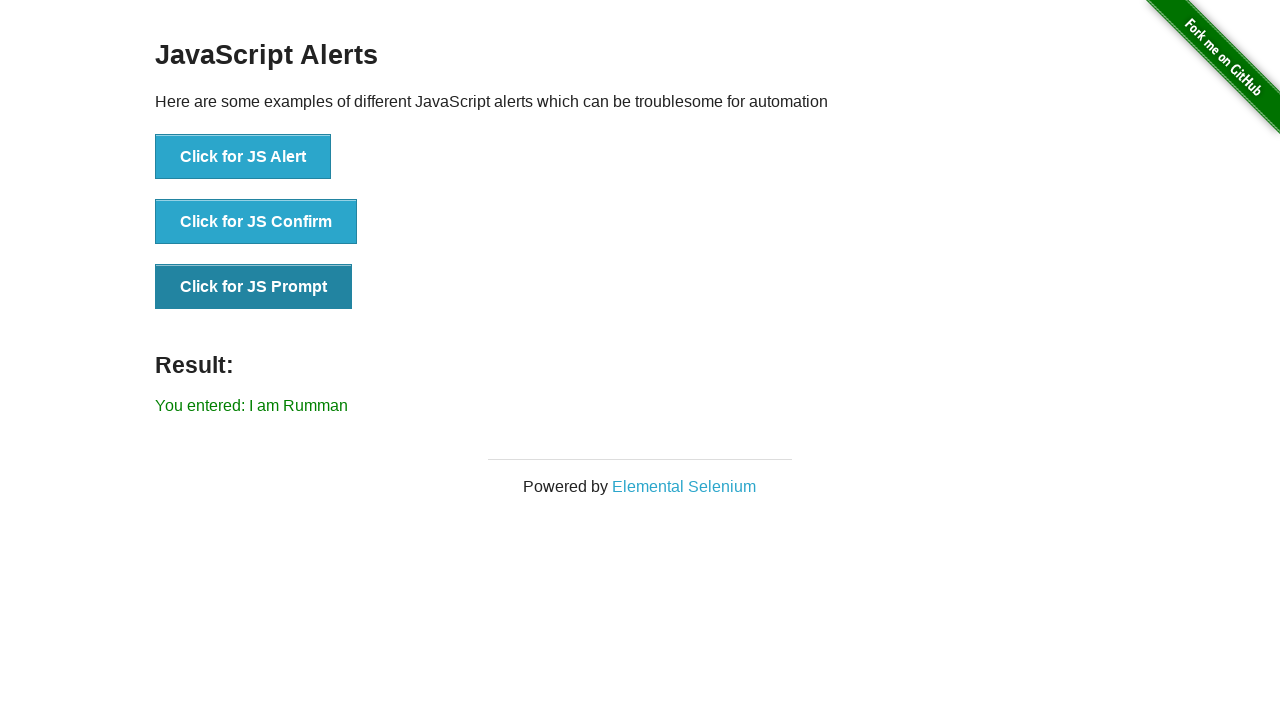

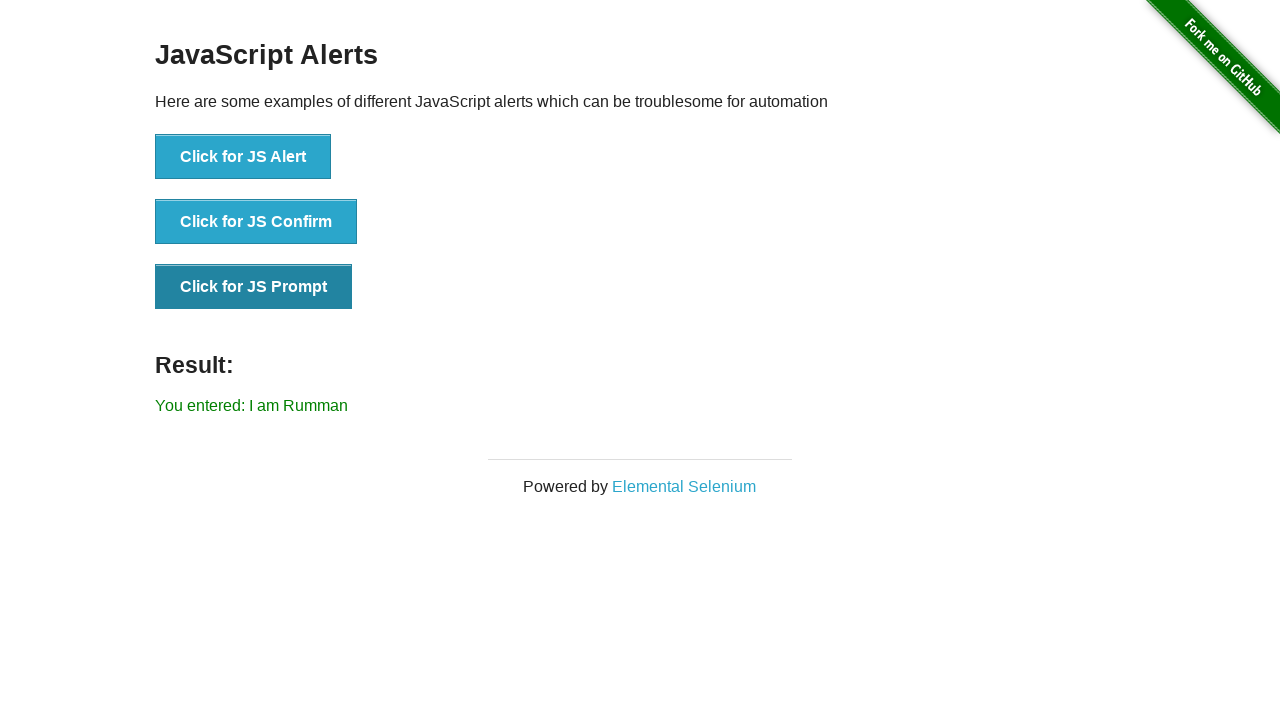